Navigates to the Service NSW government website and waits for the page to load

Starting URL: https://www.service.nsw.gov.au/

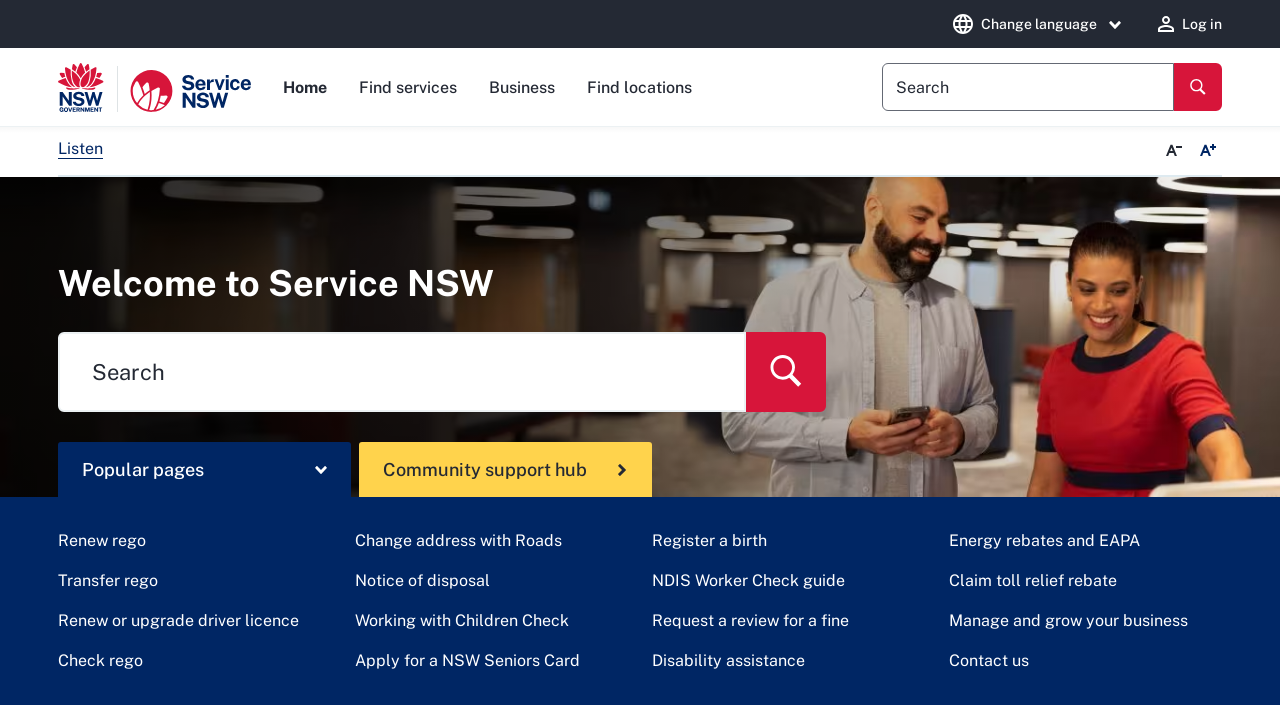

Navigated to Service NSW government website
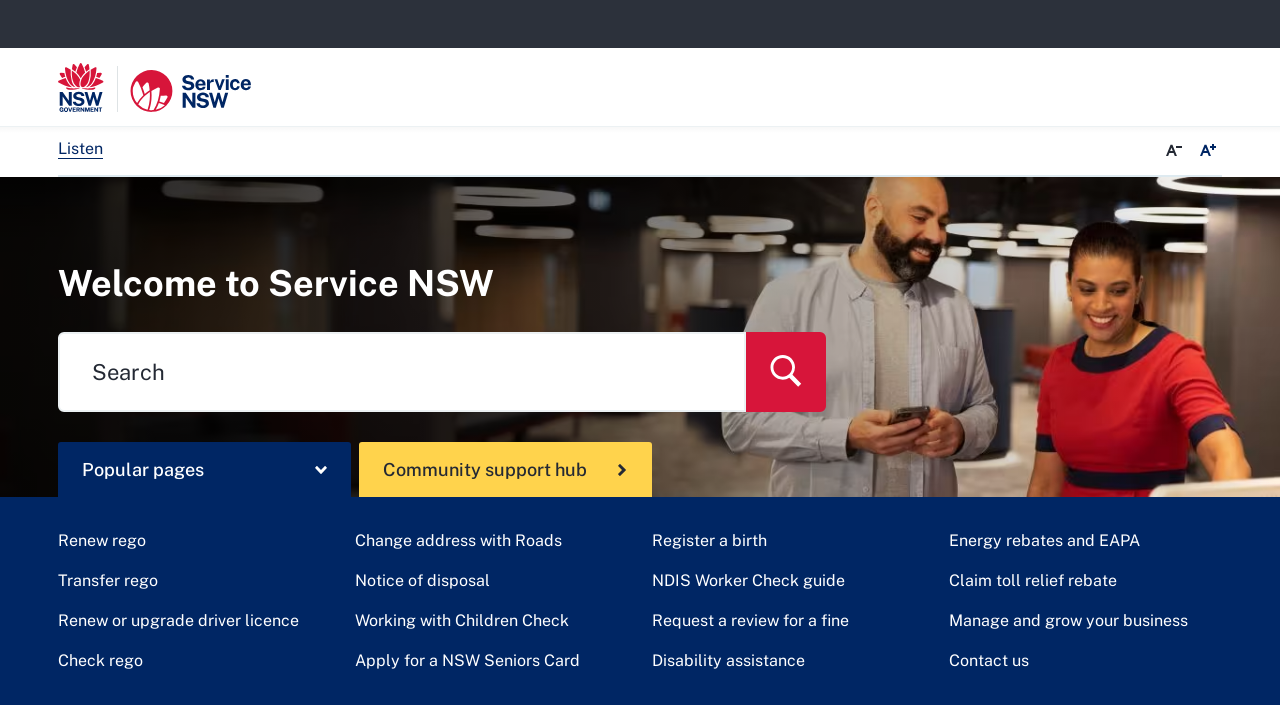

Page DOM content loaded
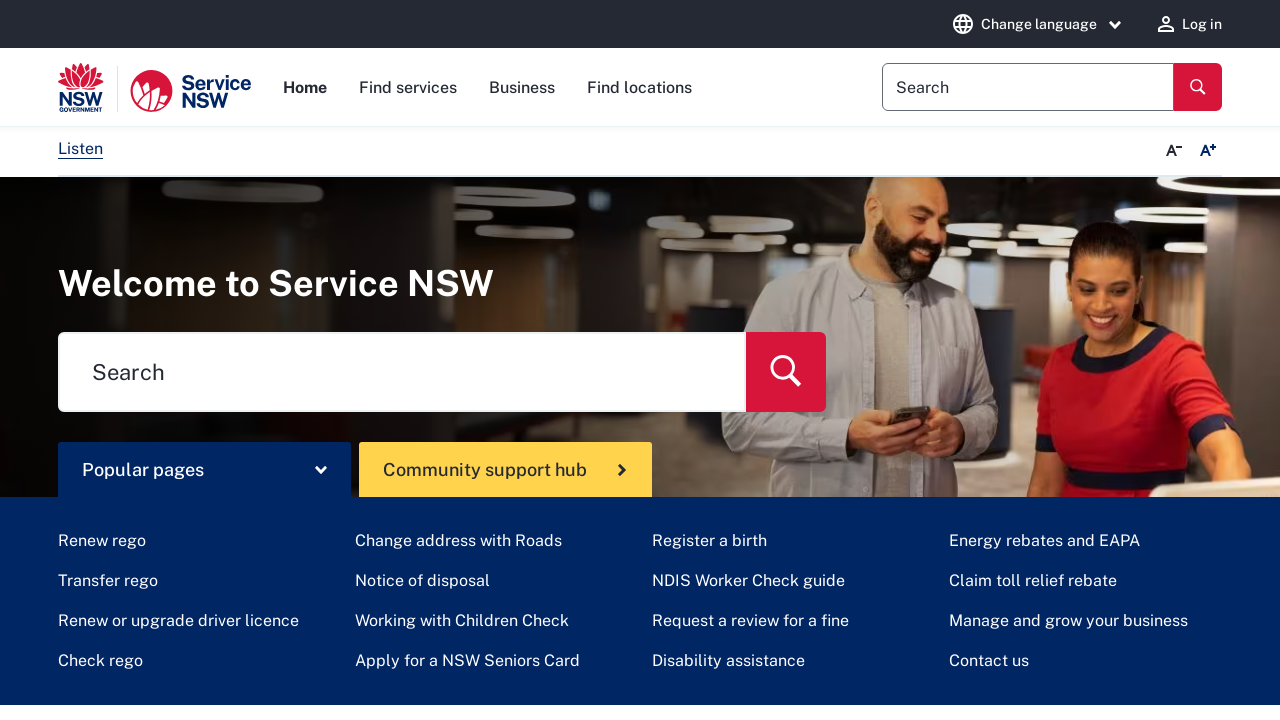

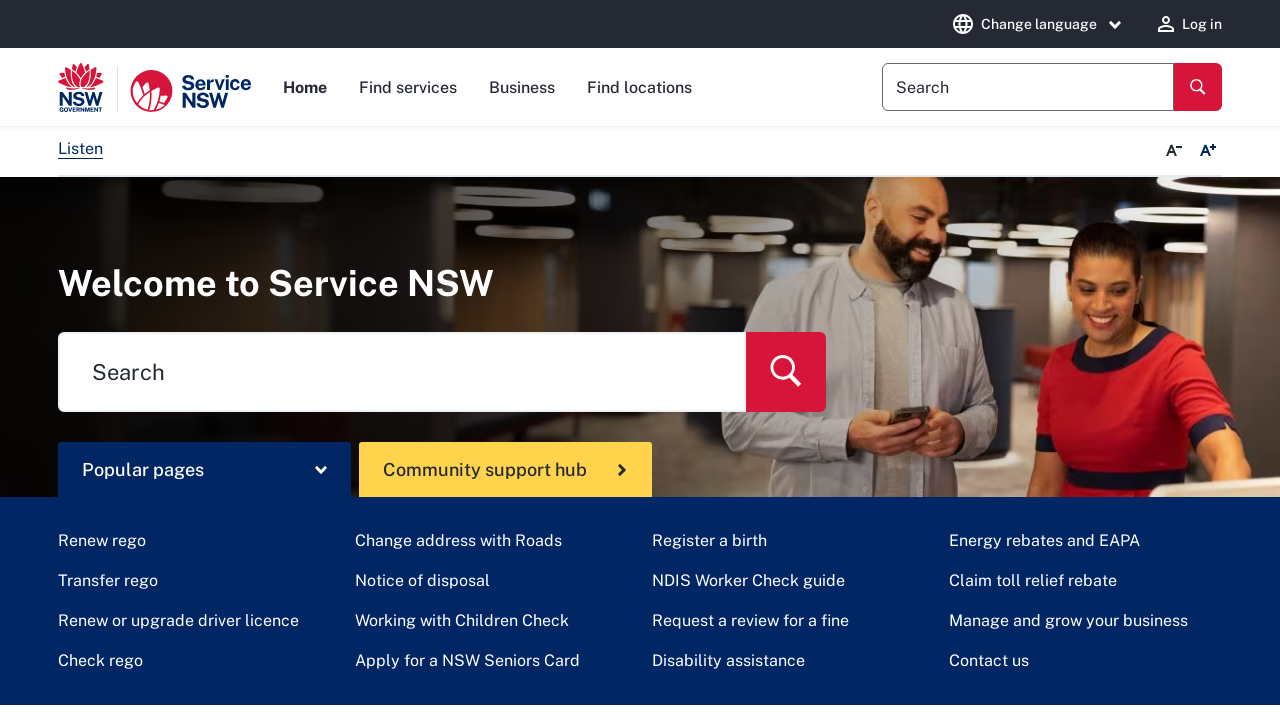